Tests clicking on a link that opens a popup window on the omayo blogspot test page

Starting URL: http://omayo.blogspot.com/

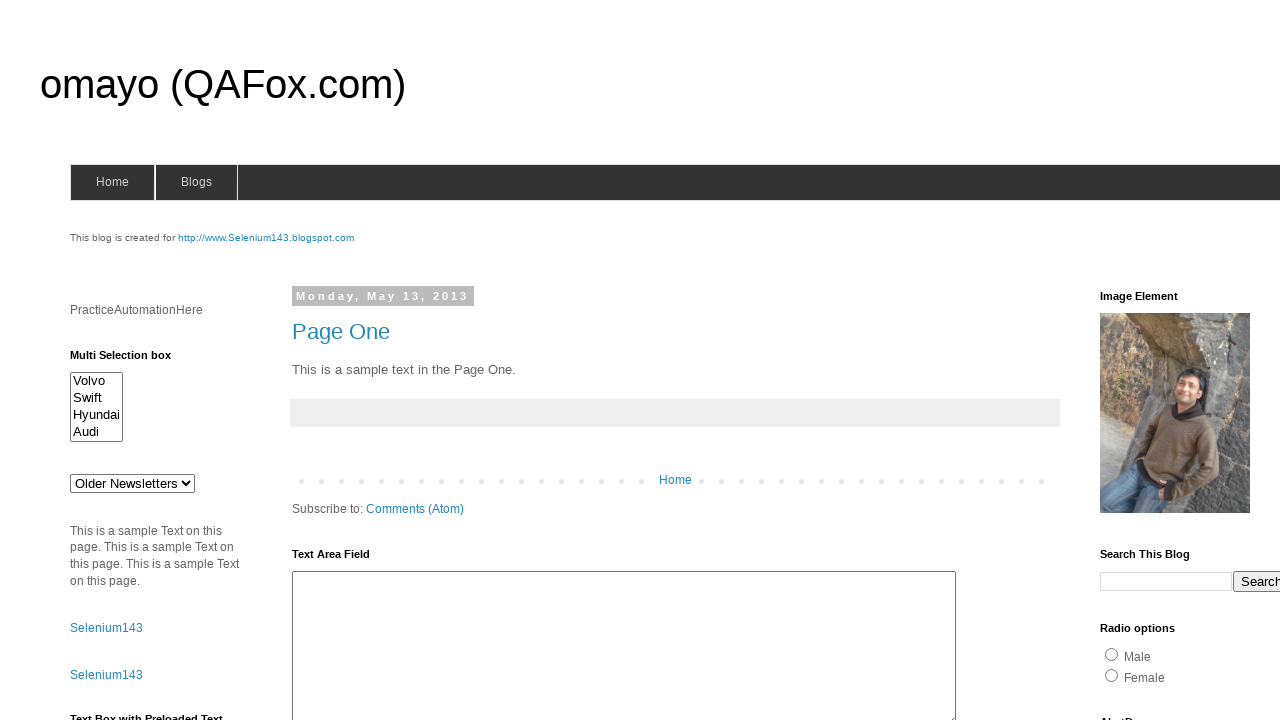

Clicked on 'Open a popup window' link at (132, 360) on xpath=//a[text()='Open a popup window']
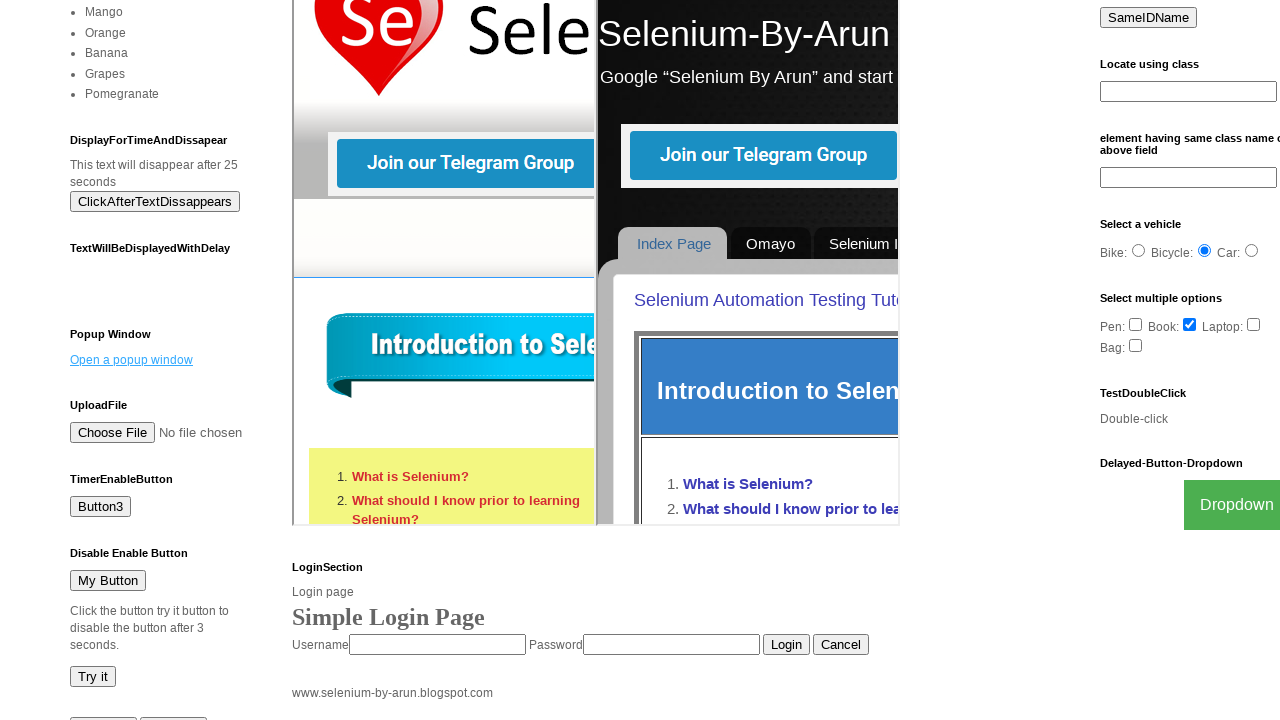

Waited 2 seconds for popup window to open
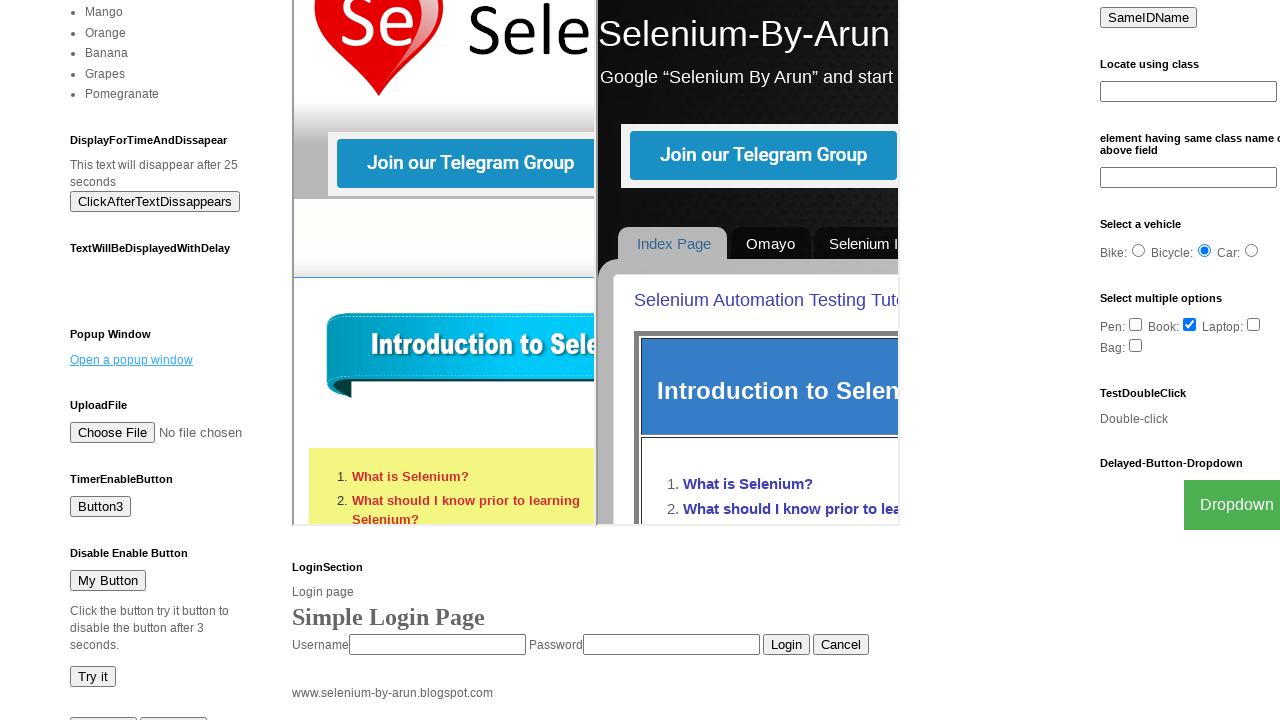

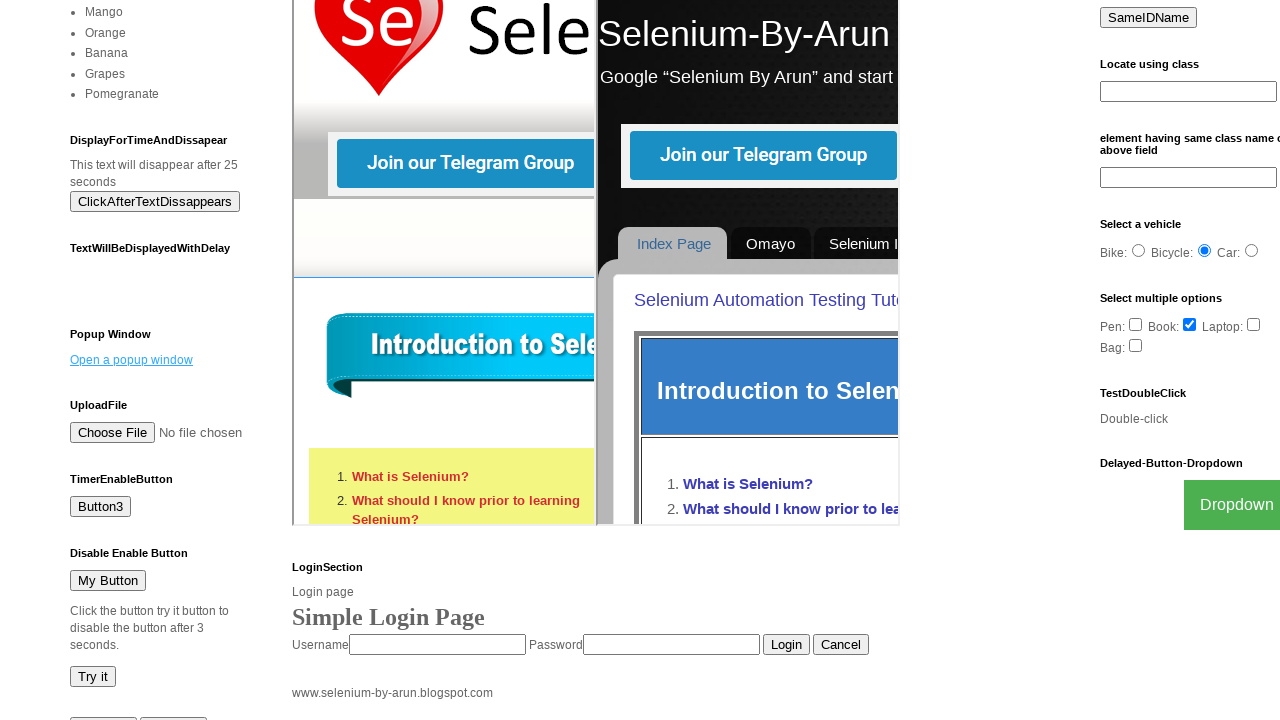